Navigates to the European Central Bank commemorative coins page, selects a specific year from the available options, navigates to that year's page, and waits for the coin information boxes to load.

Starting URL: https://www.ecb.europa.eu/euro/coins/comm/html/index.es.html

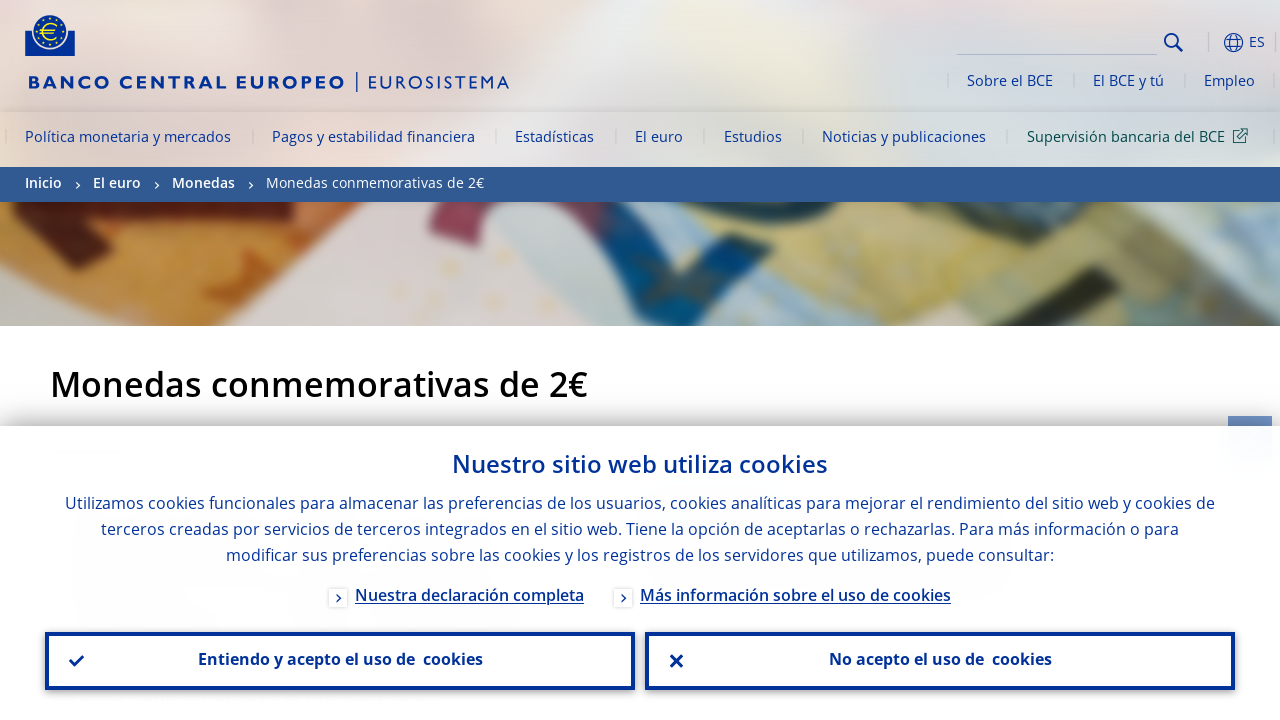

Waited for year selection boxes to load
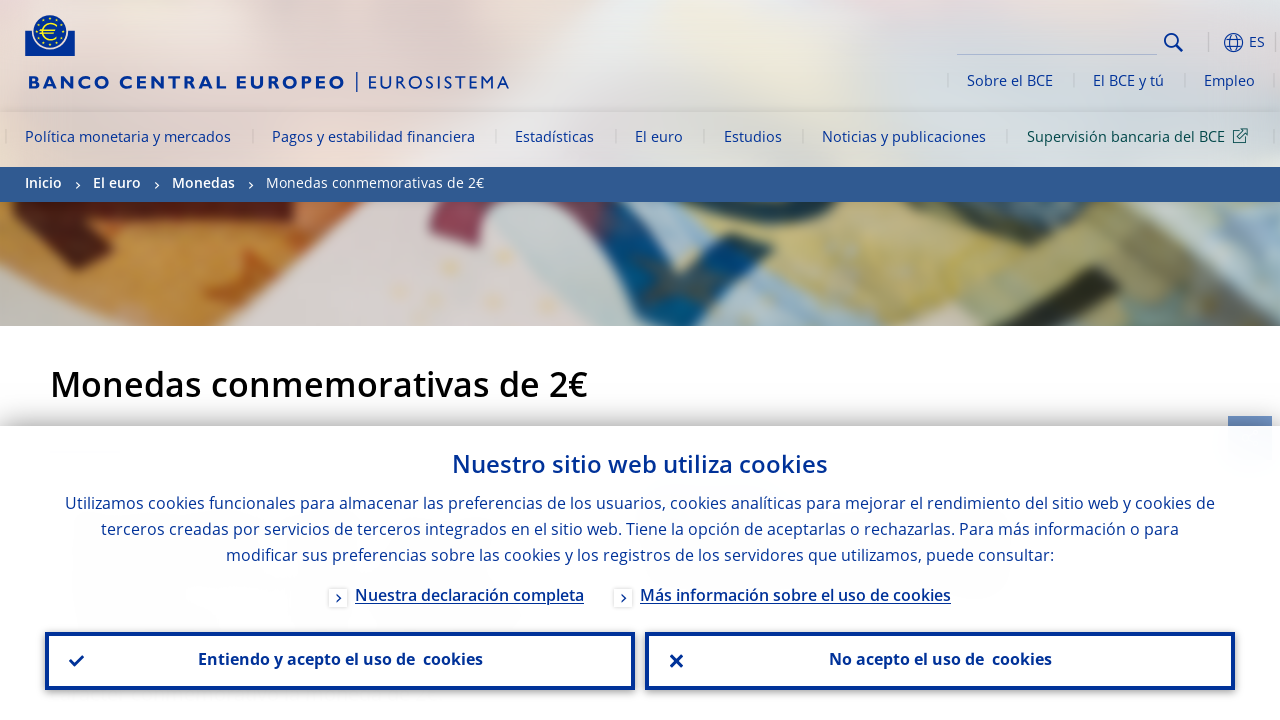

Clicked on year 2023 to navigate to that year's commemorative coins page at (640, 361) on .box:has-text('2023')
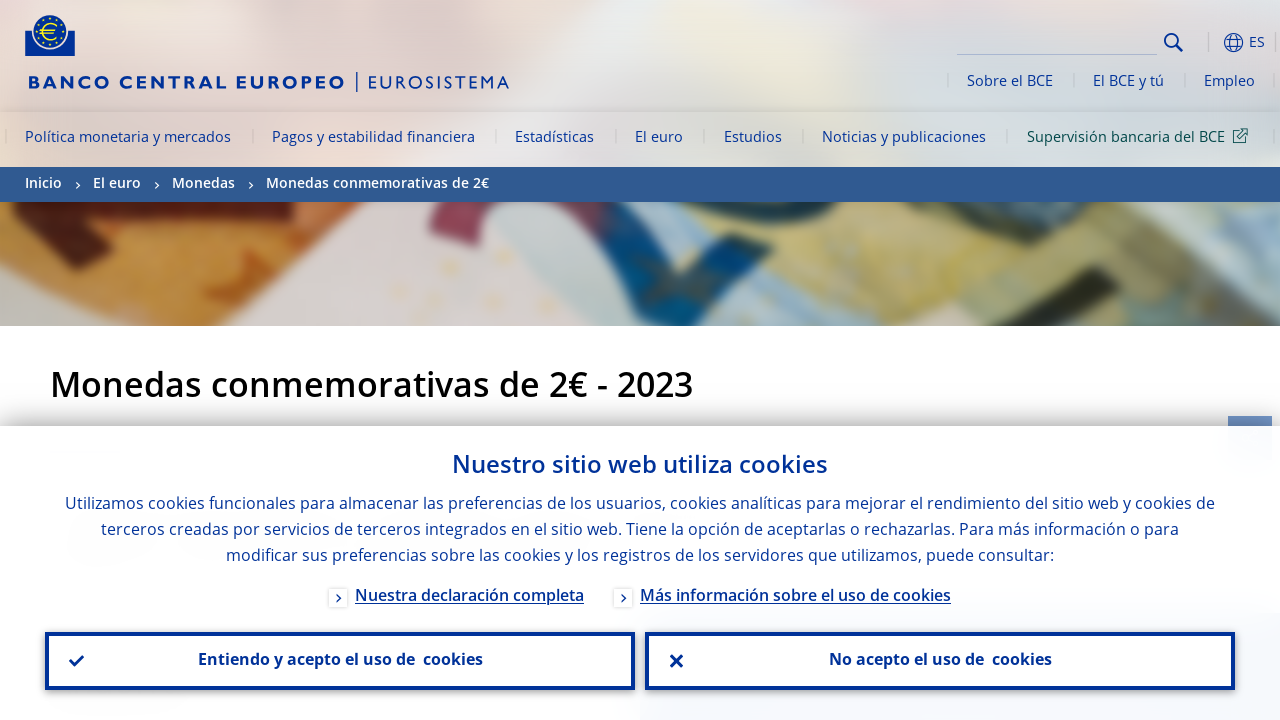

Waited for coin information boxes to load on 2023 page
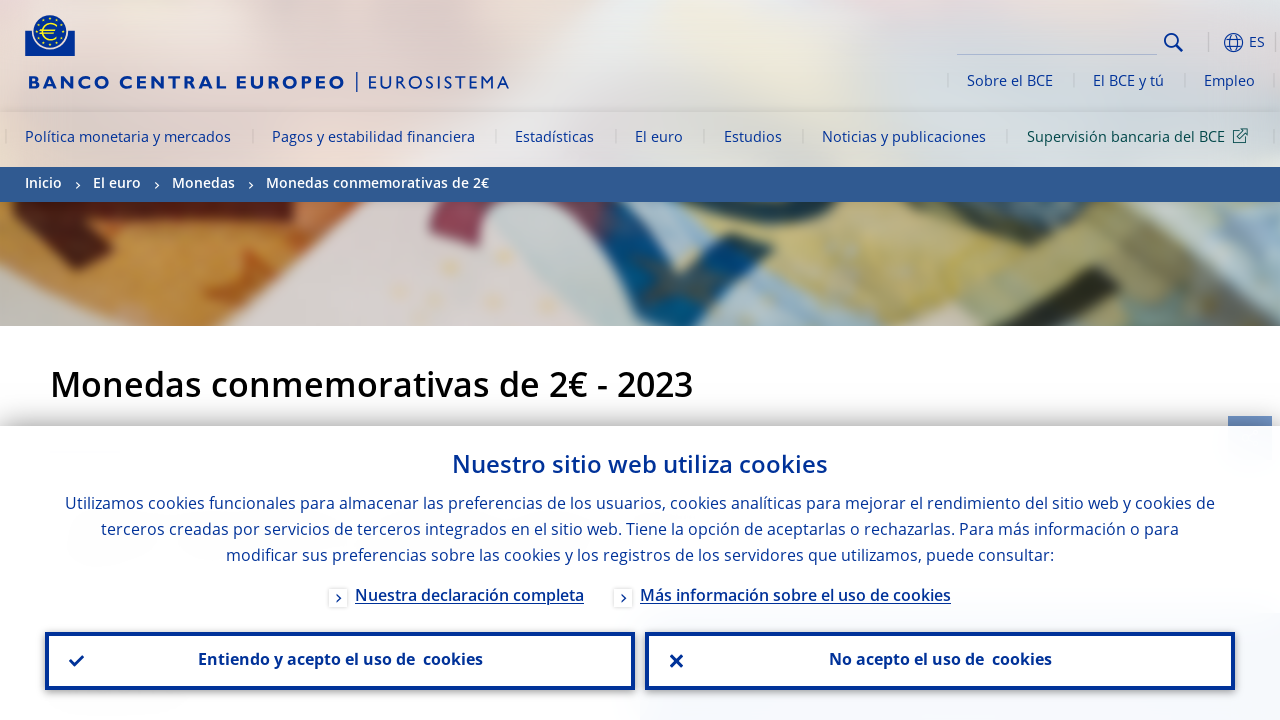

Verified that content boxes with coin information are present
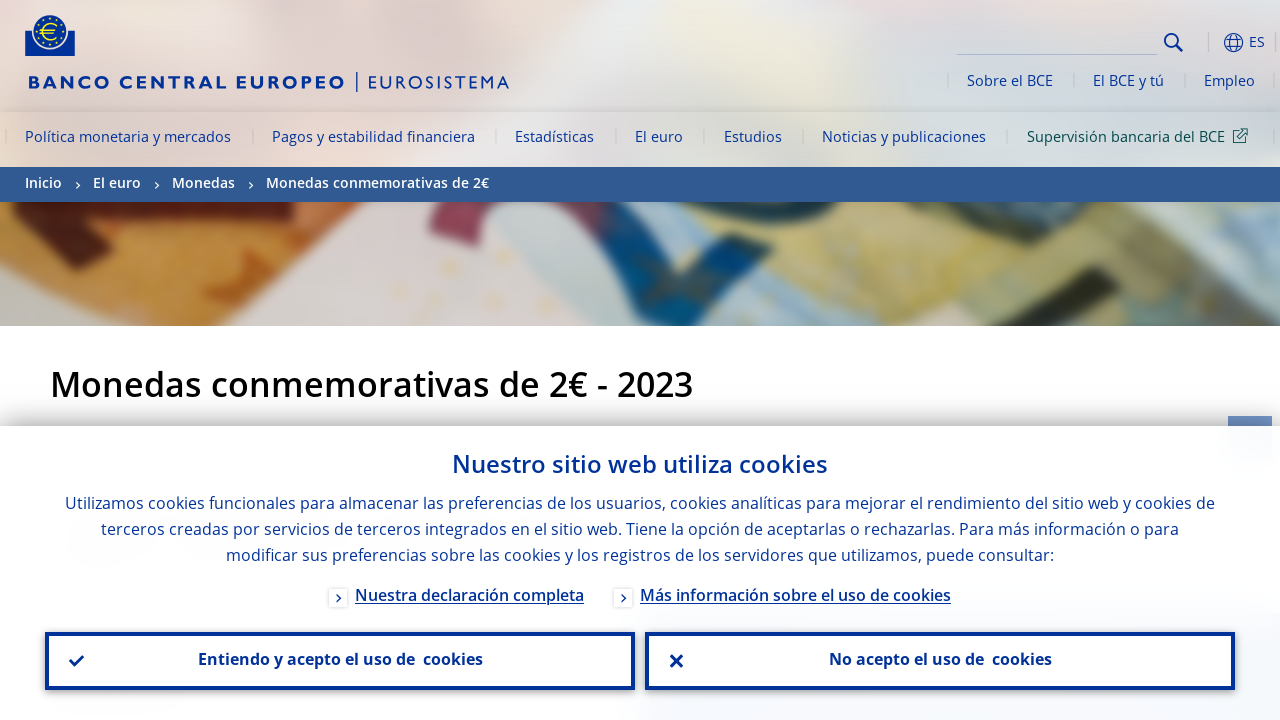

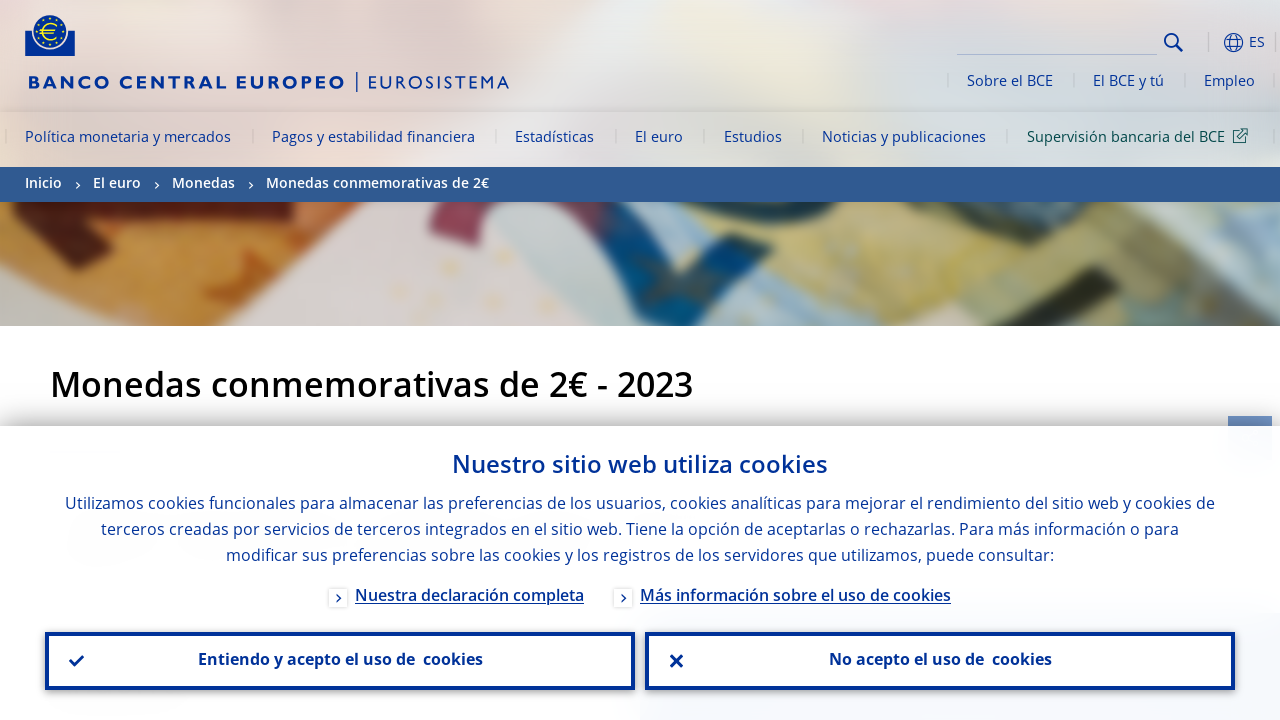